Tests the sorting algorithm page by entering a list of numbers into the input field and clicking the add button to verify alert handling for valid/invalid inputs.

Starting URL: https://gcallah.github.io/Algocynfas/

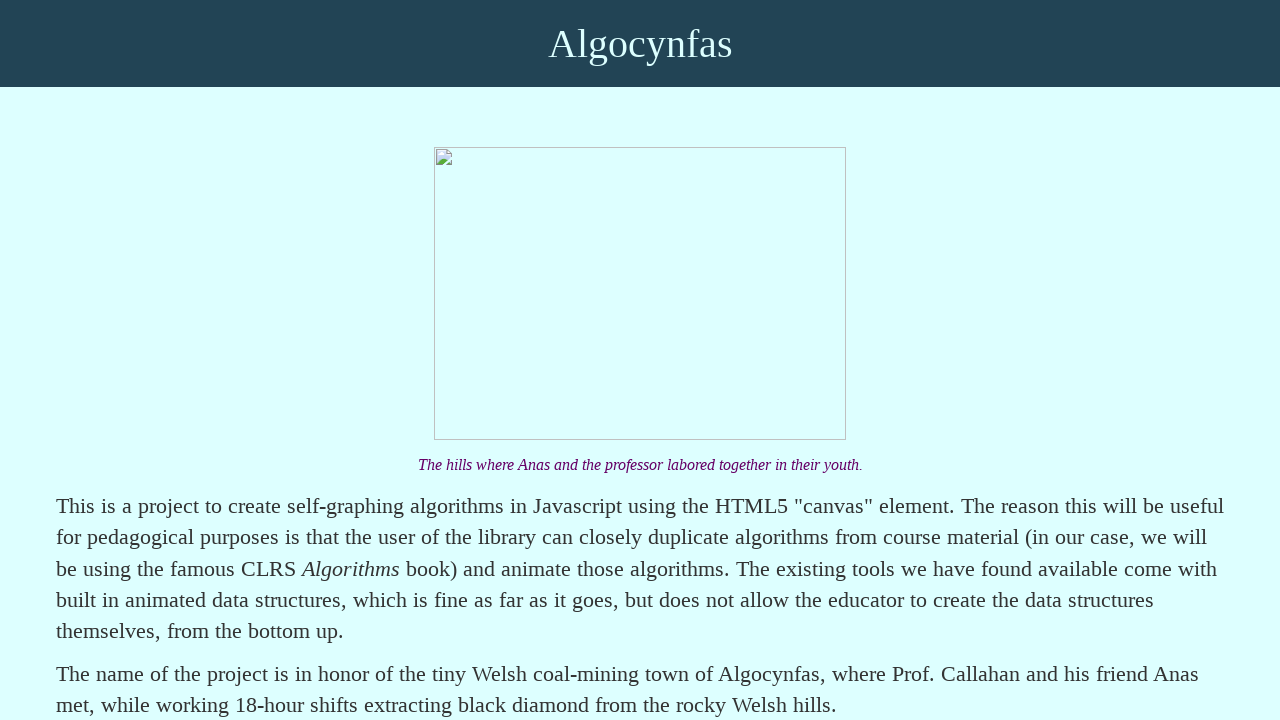

Clicked on Sorting Algorithms link at (197, 360) on text=Sorting Algorithms
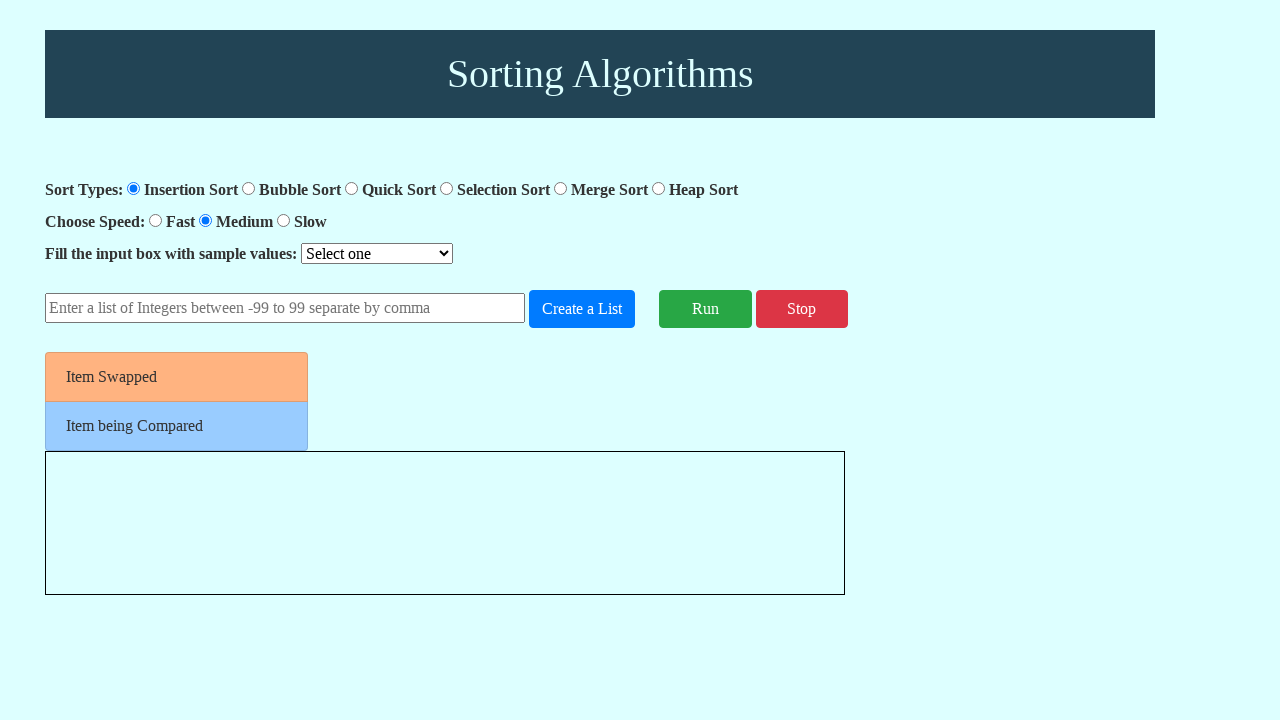

Input box loaded
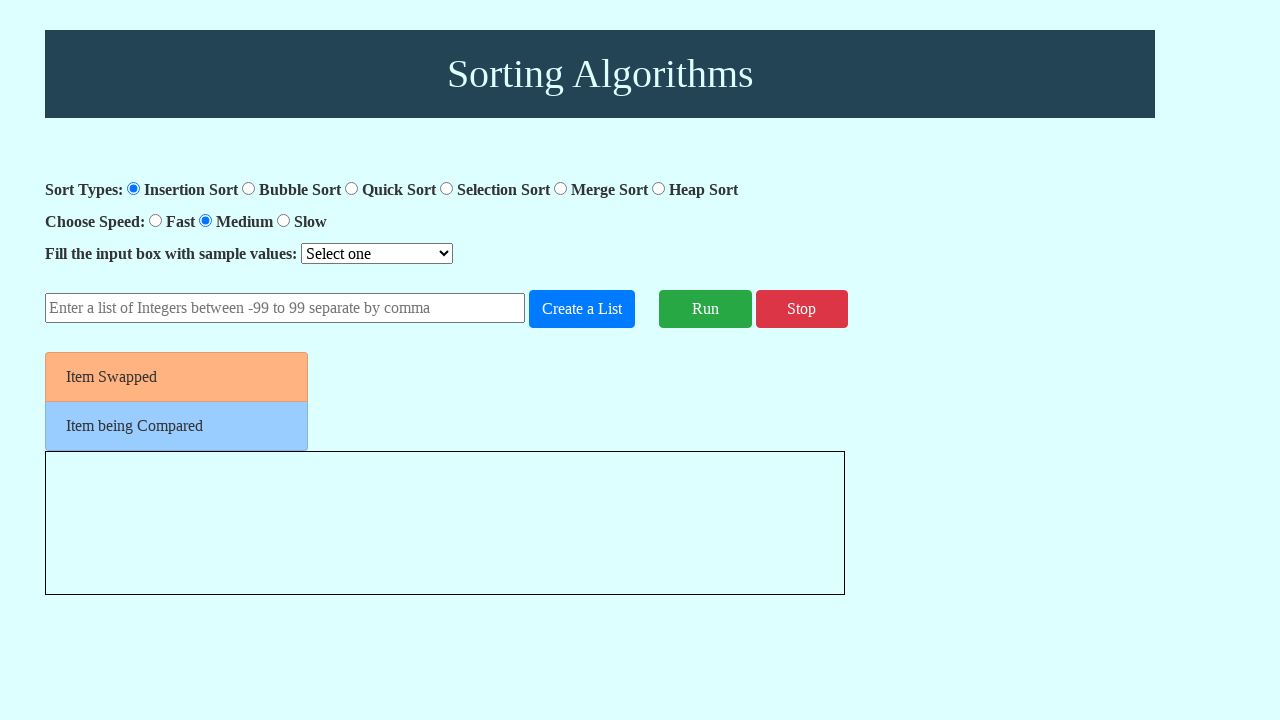

Filled input field with valid number list: 42,17,-5,88,3,29 on #number-input
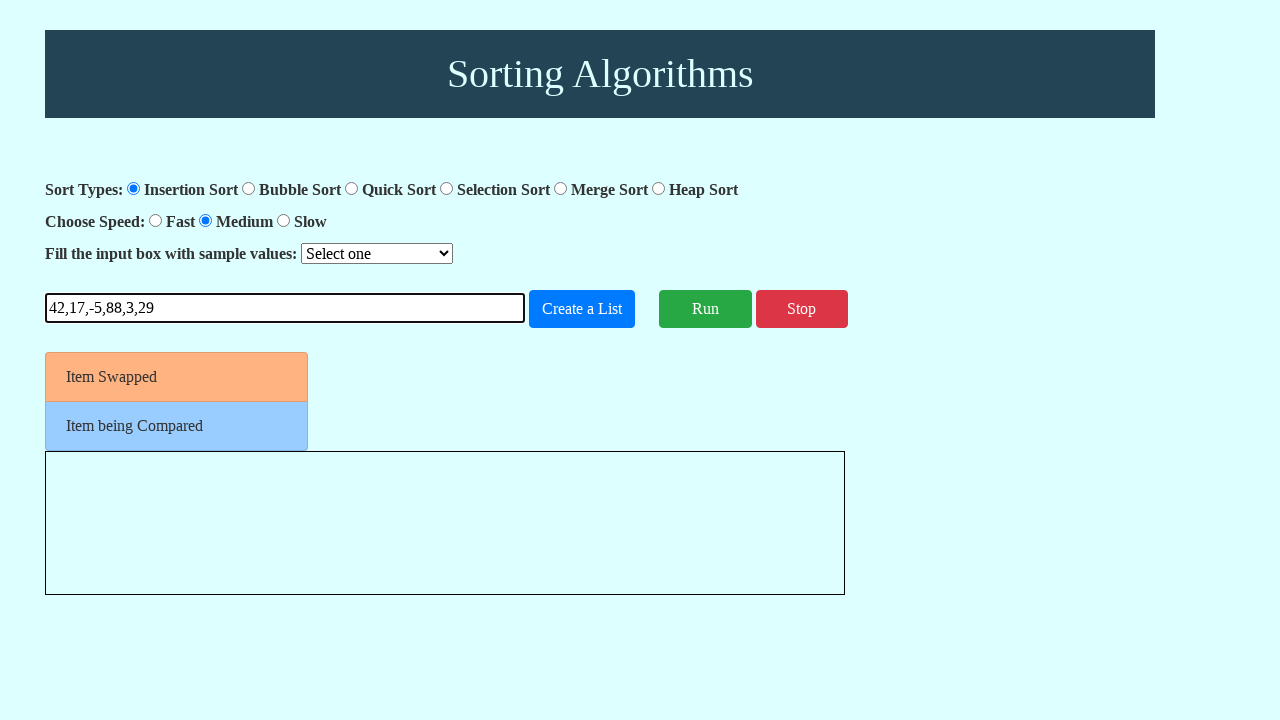

Clicked add number button at (582, 309) on #add-number-button
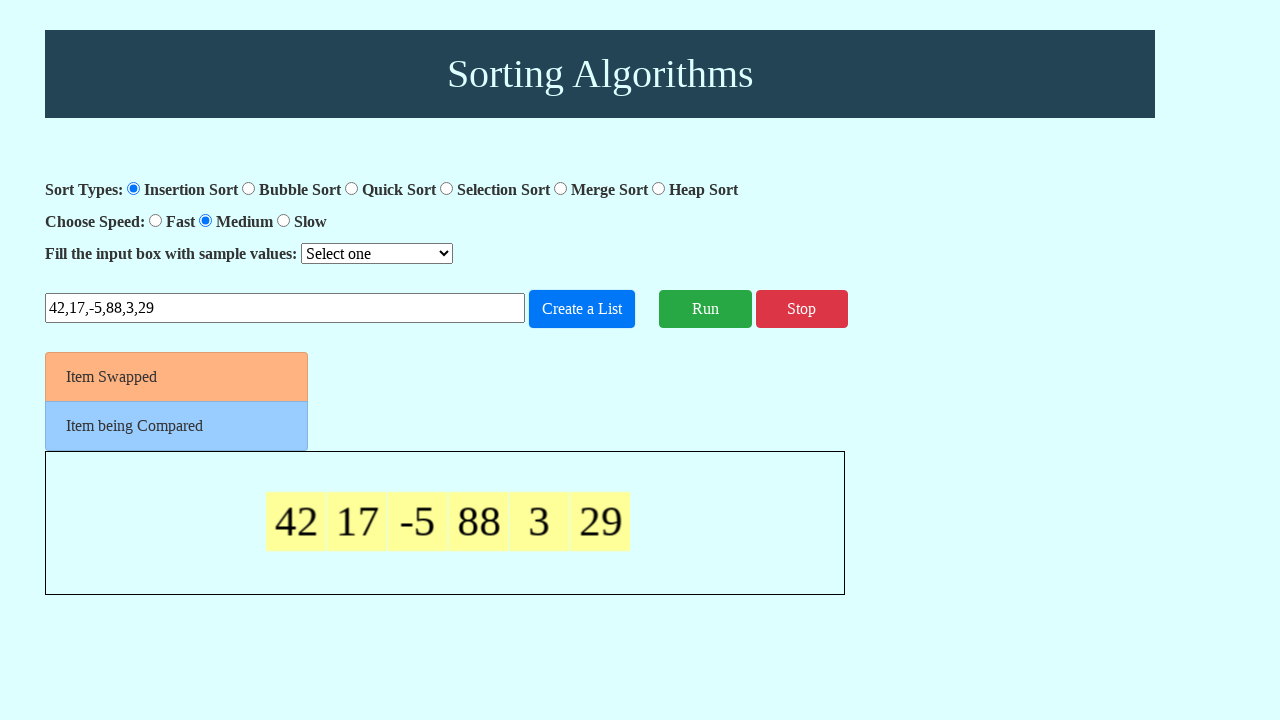

Alert dialog handled and accepted
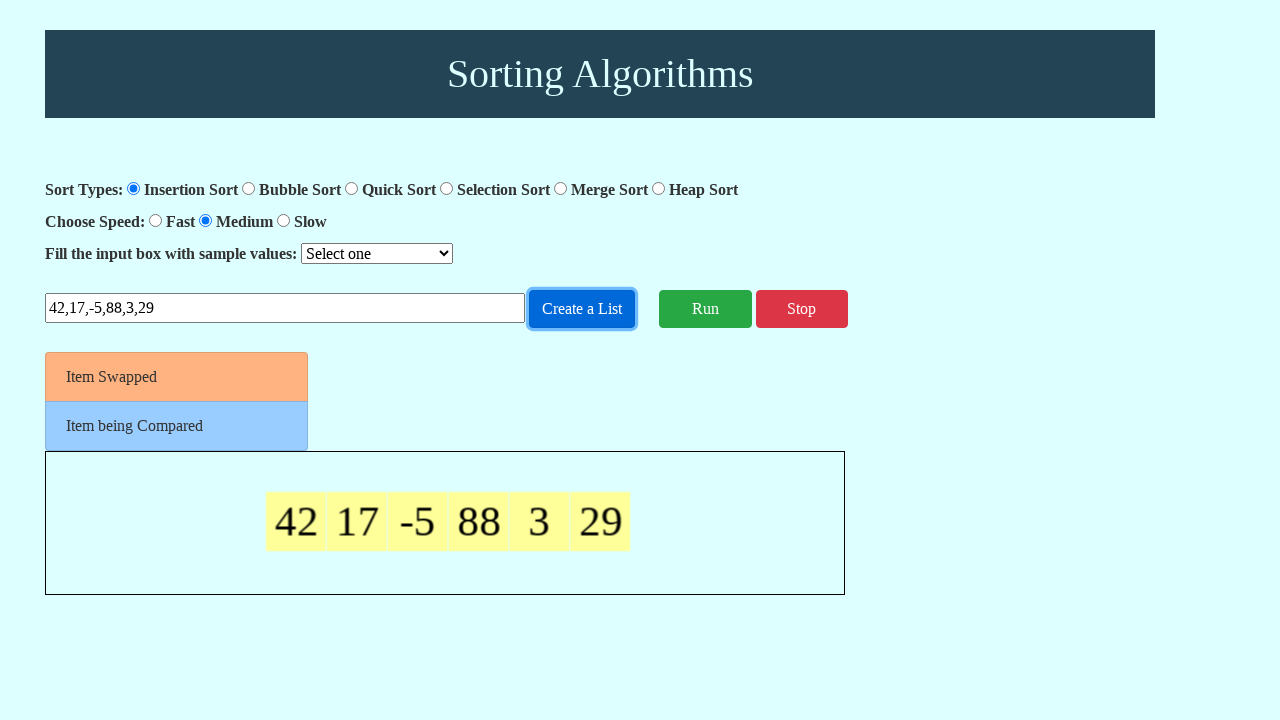

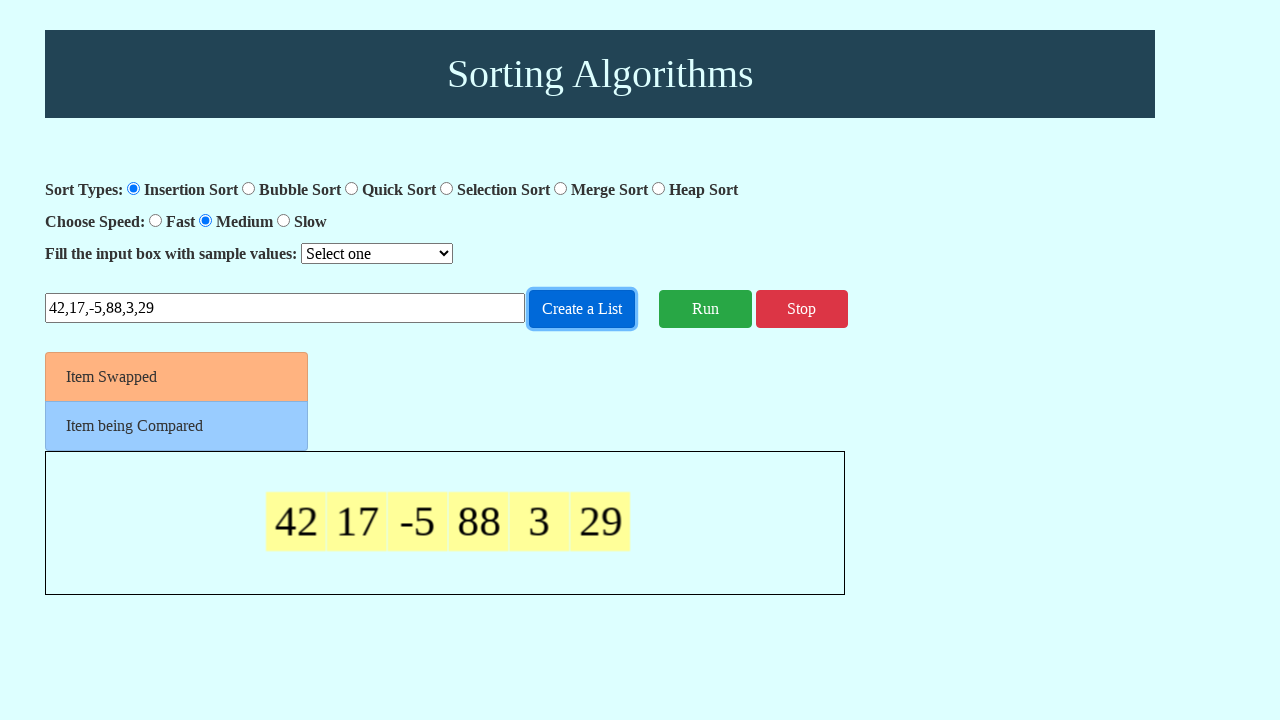